Tests various UI interactions including hiding/showing elements, handling dialog popups, mouse hover actions, and interacting with elements inside an iframe

Starting URL: https://rahulshettyacademy.com/AutomationPractice/

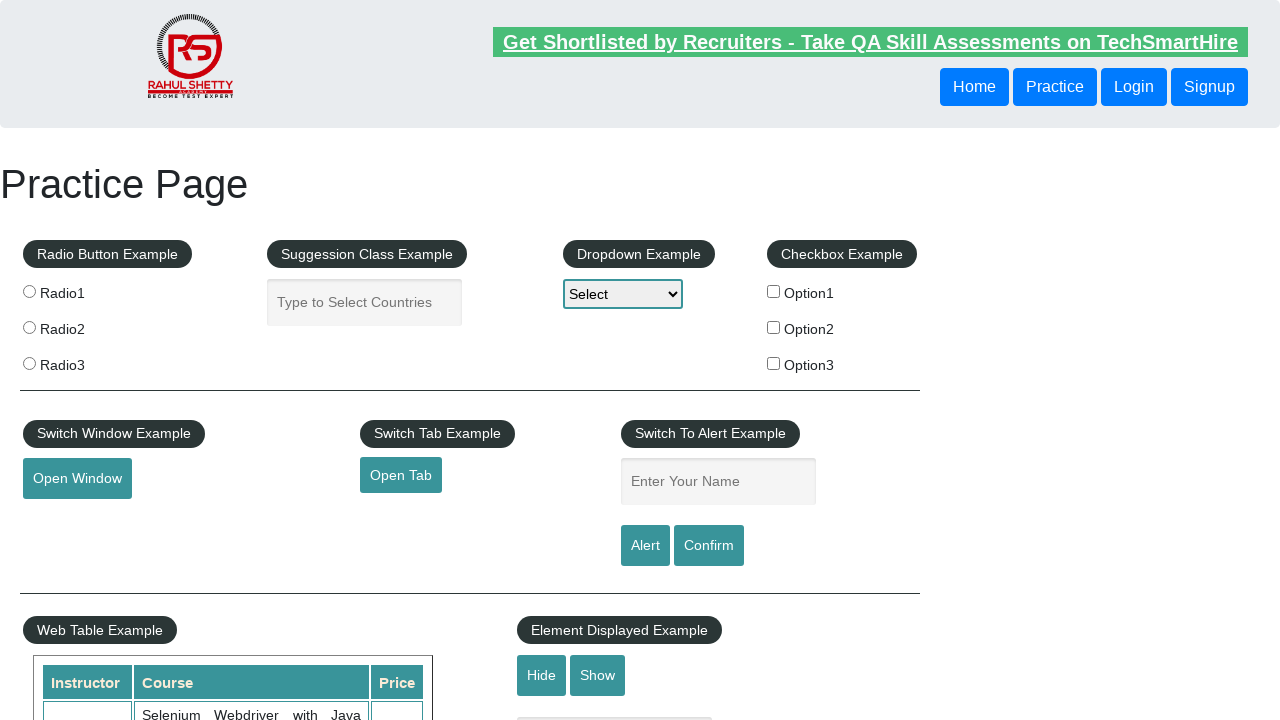

Verified text element is visible
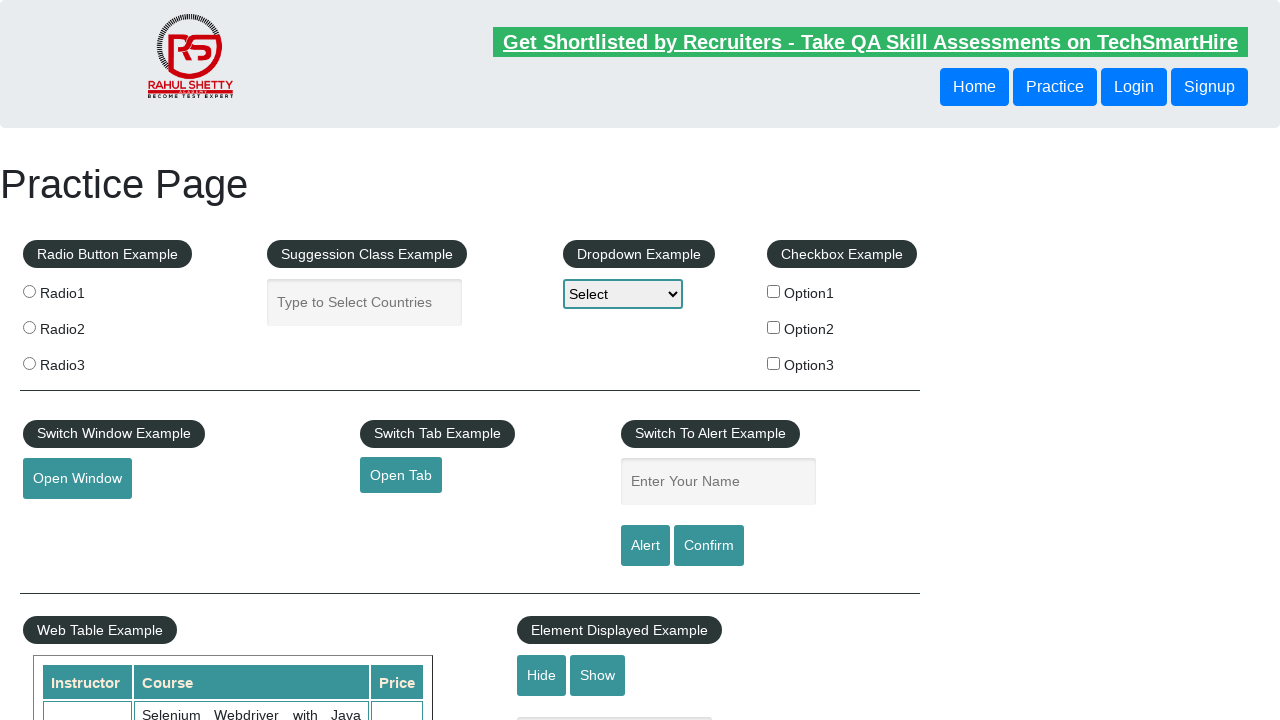

Clicked hide button to hide text element at (542, 675) on #hide-textbox
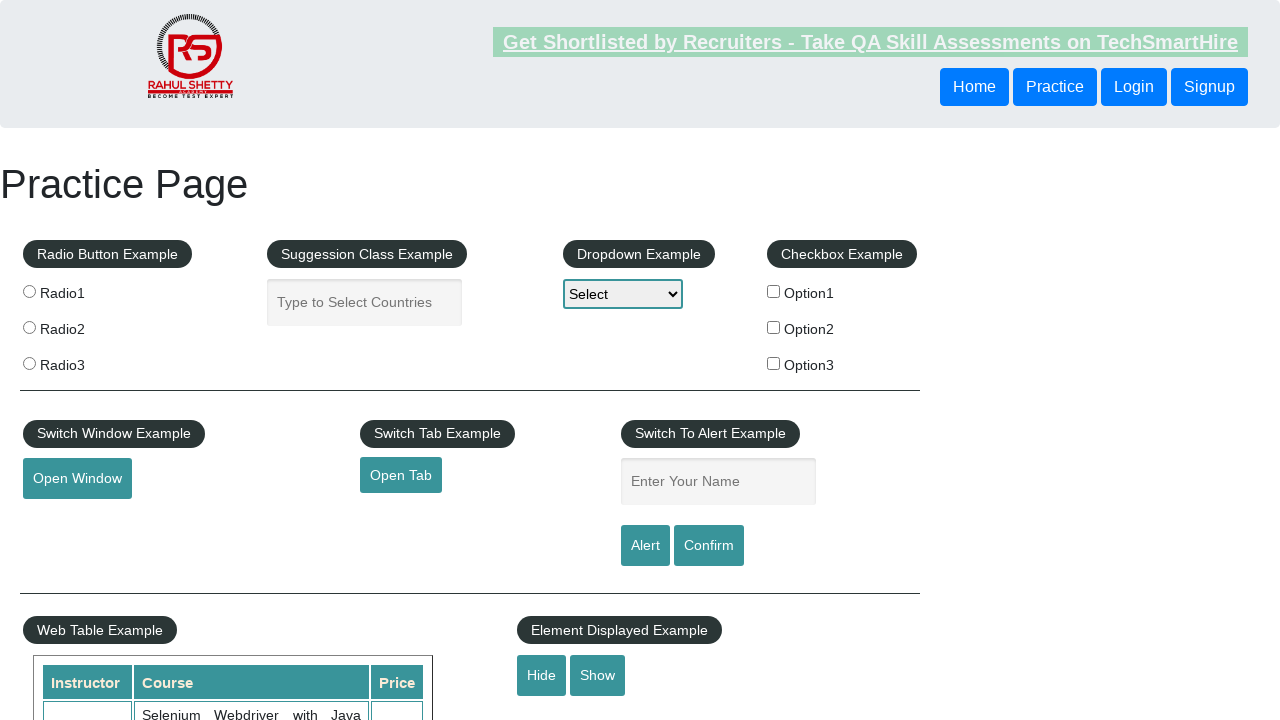

Verified text element is now hidden
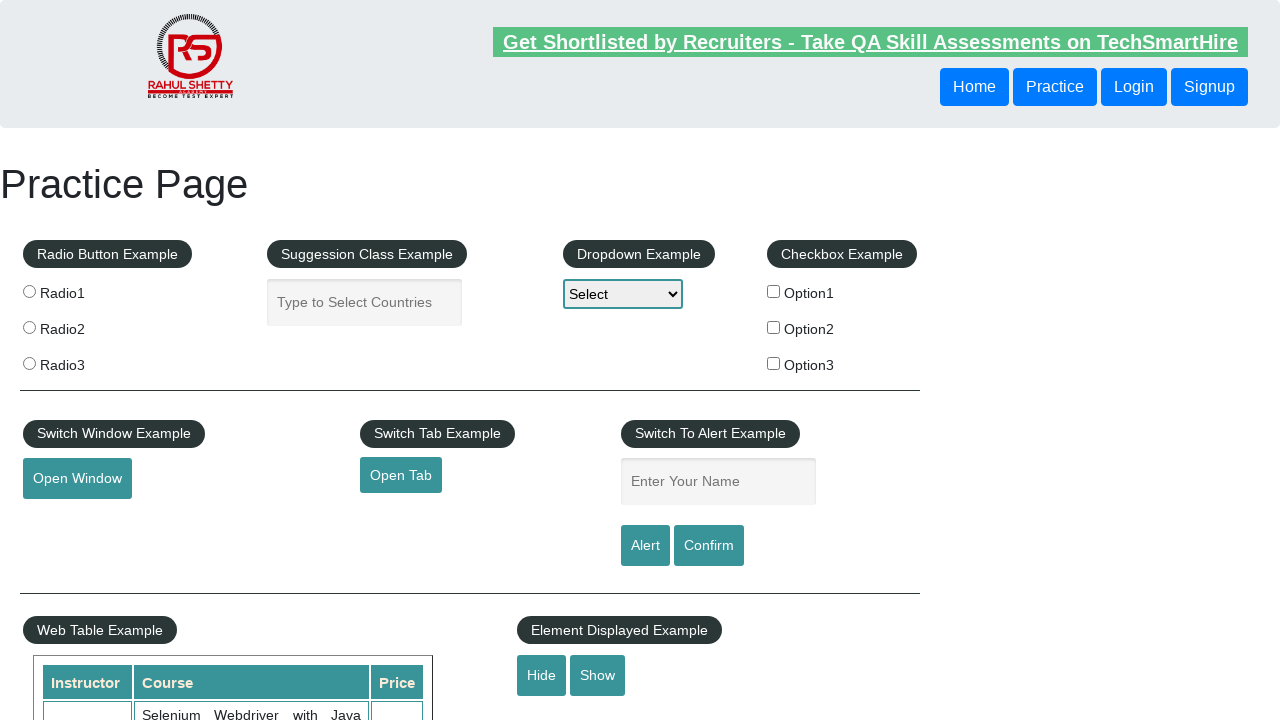

Set up dialog handler to accept alerts and confirms
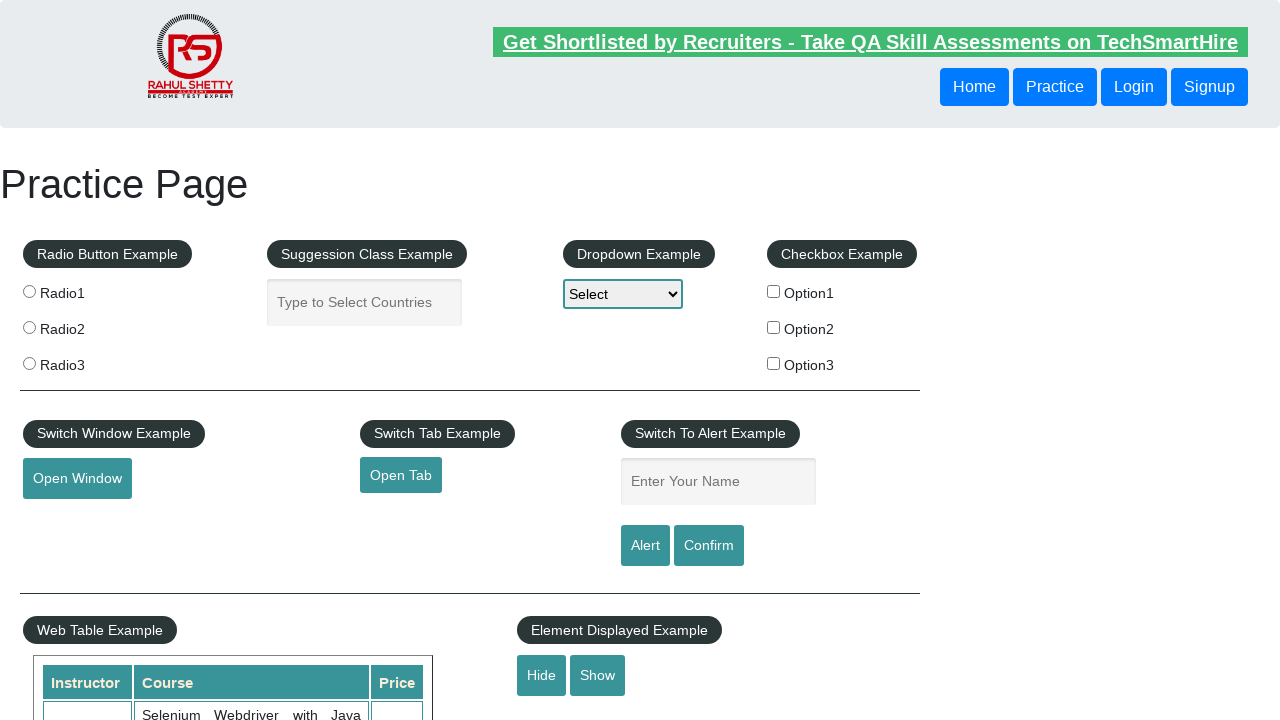

Clicked confirm button which triggered a dialog at (709, 546) on #confirmbtn
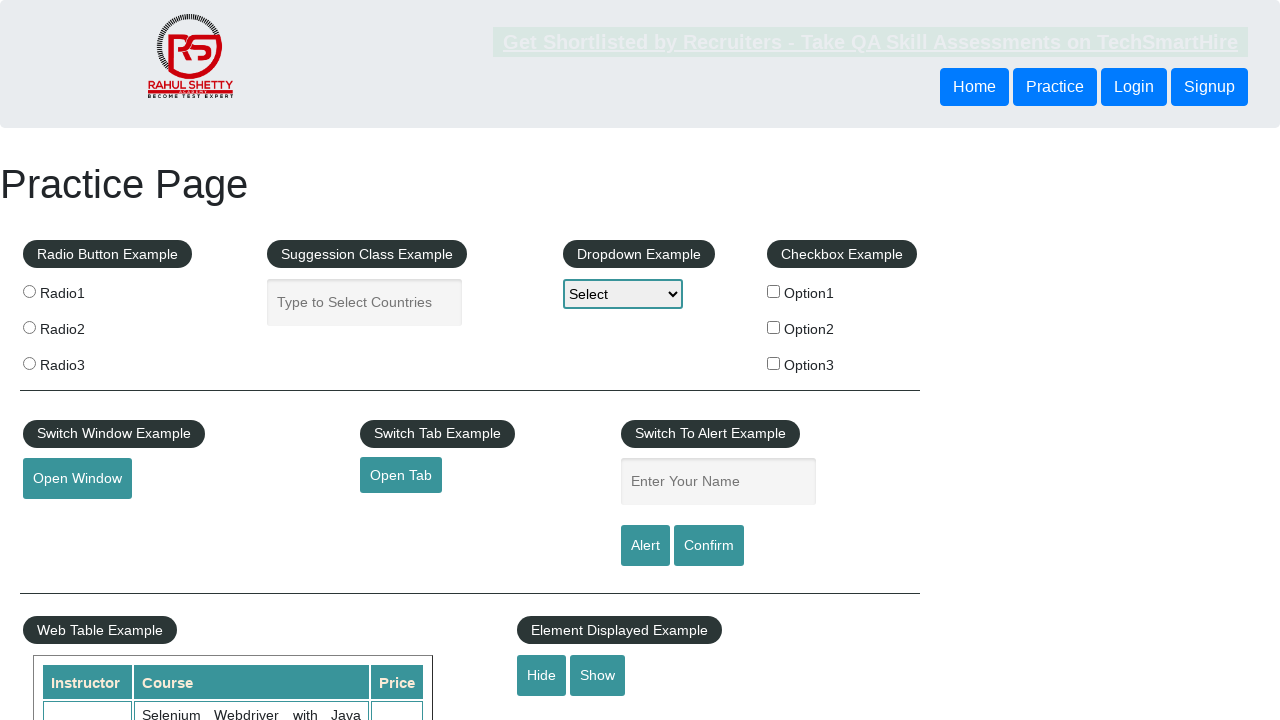

Hovered over mouse hover element at (83, 361) on #mousehover
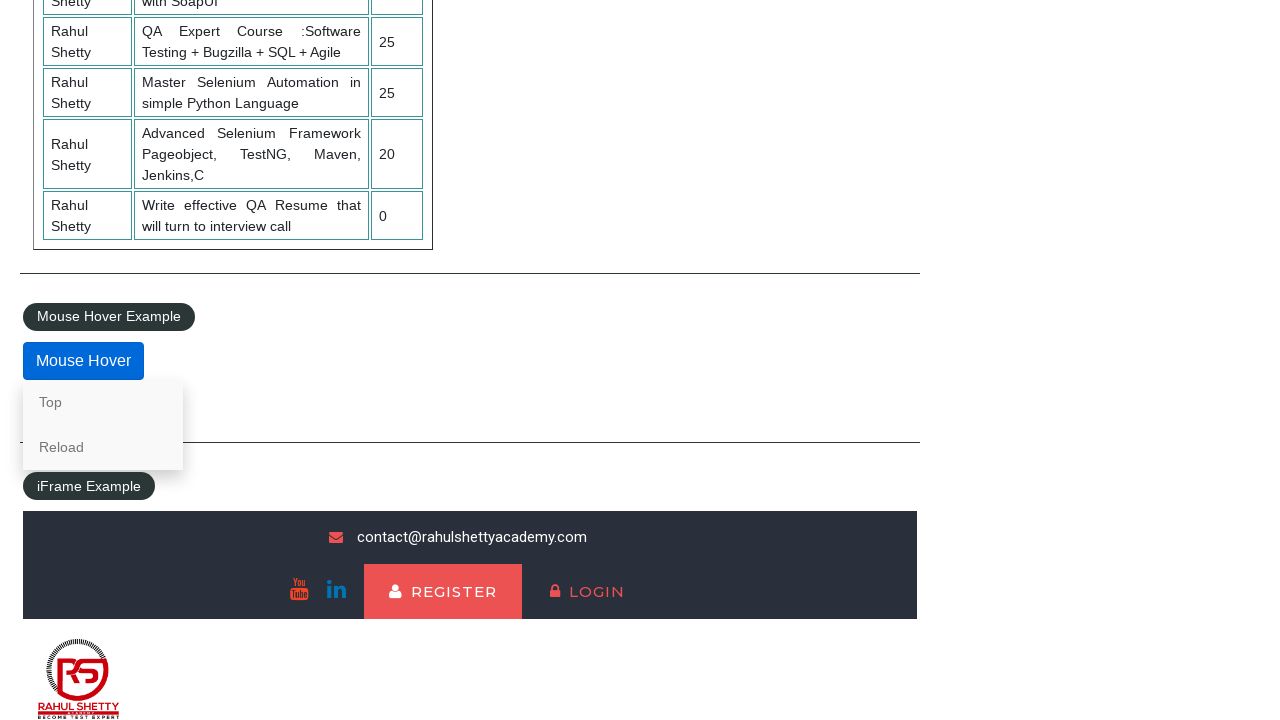

Clicked lifetime access link inside iframe at (307, 675) on #courses-iframe >> internal:control=enter-frame >> li a[href*='lifetime-access']
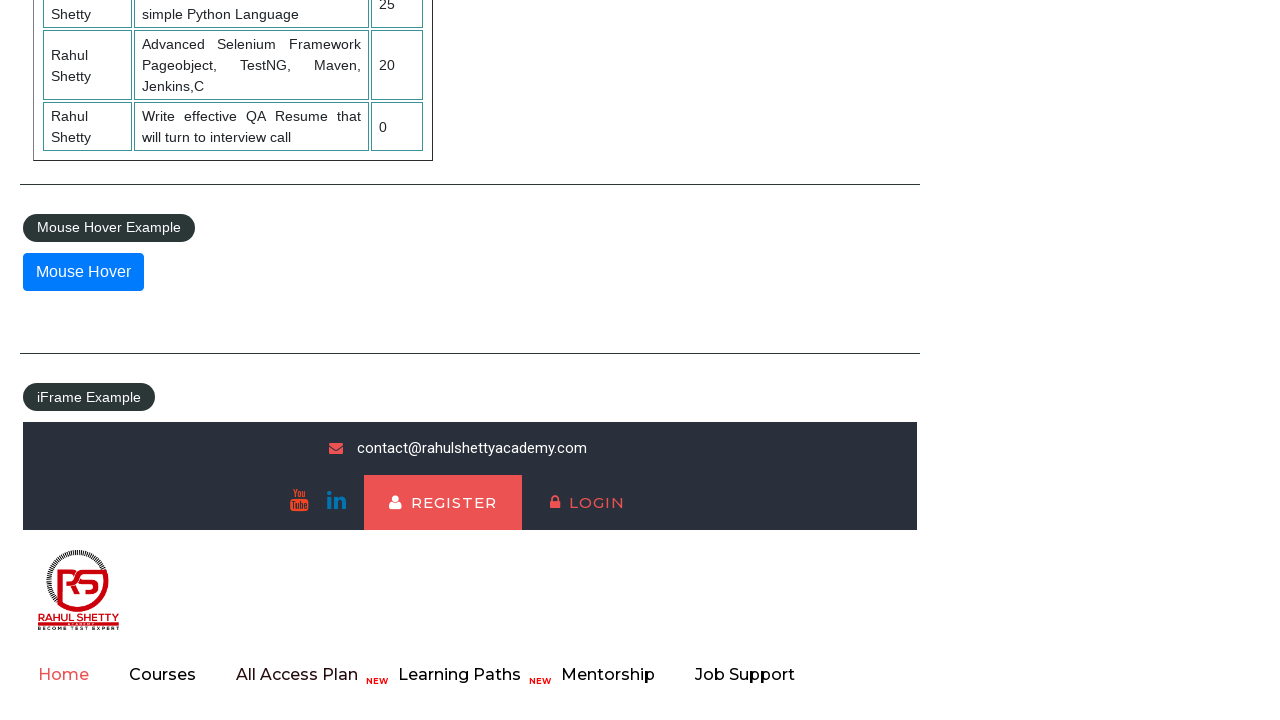

Retrieved text content from iframe element heading
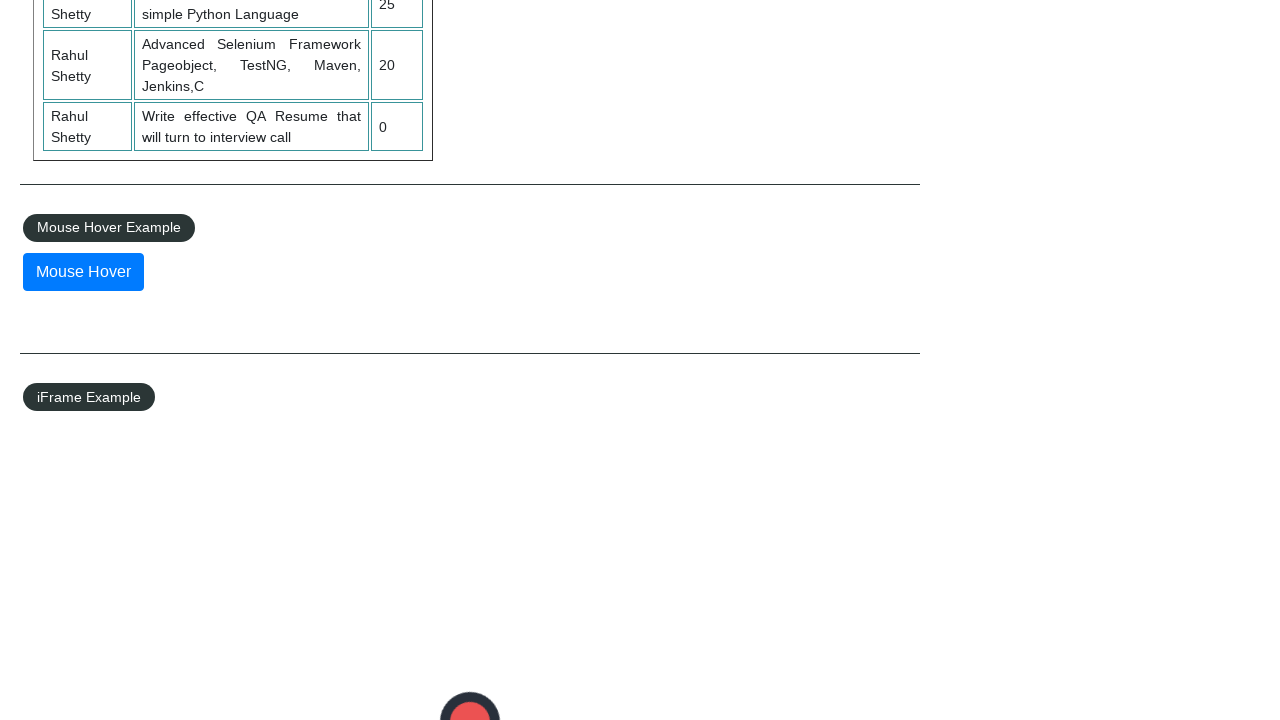

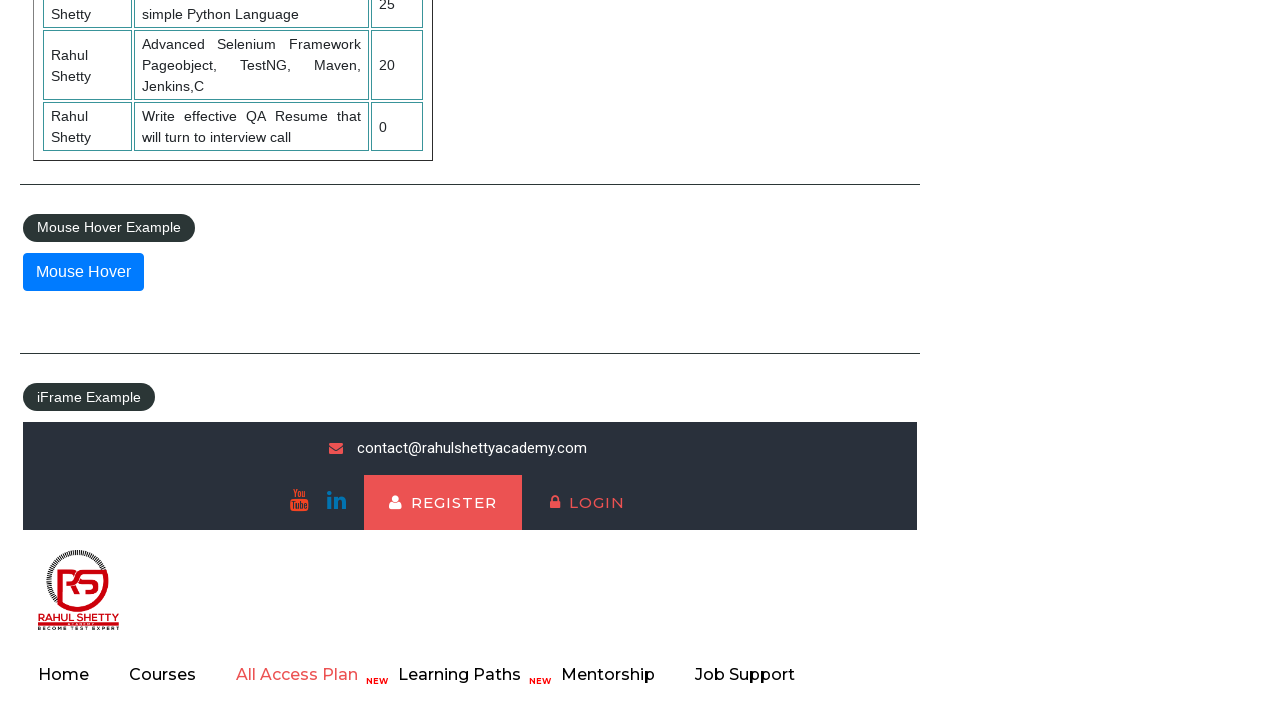